Tests multi-select functionality by clicking on options while holding the Shift key, then verifying the selected values are displayed correctly.

Starting URL: https://www.selenium.dev/selenium/web/formSelectionPage.html

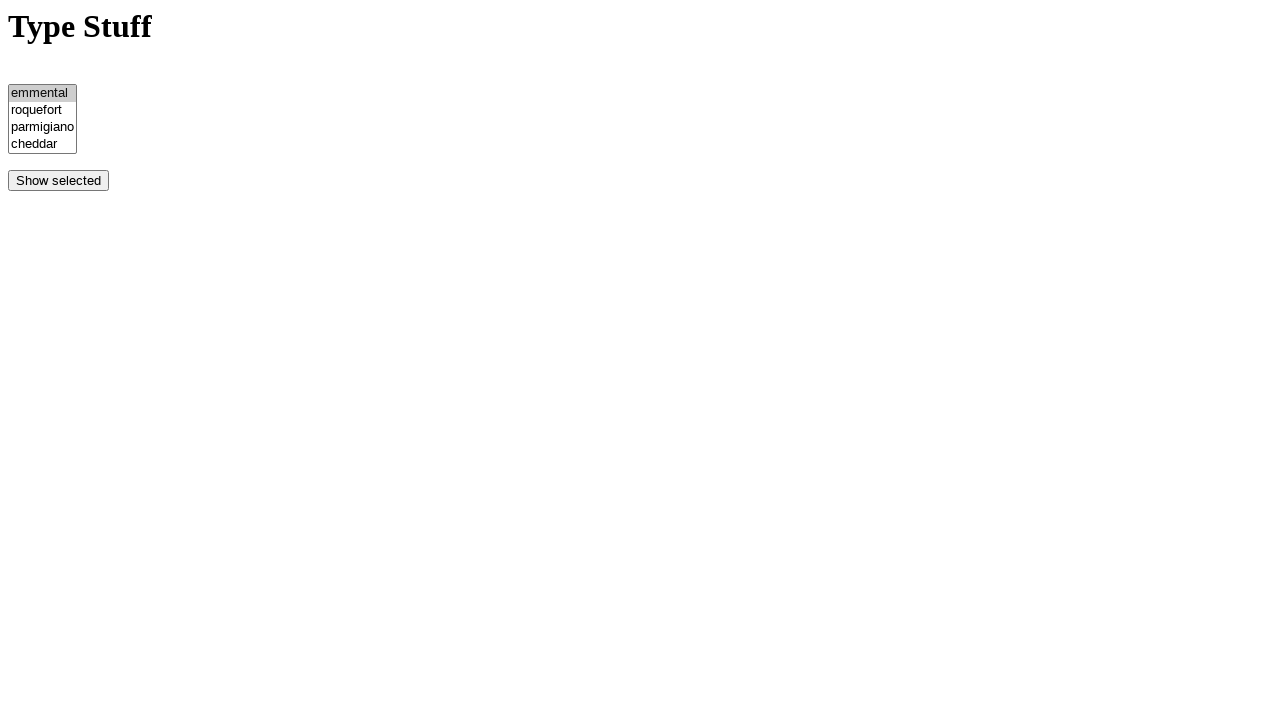

Located all option elements in the form
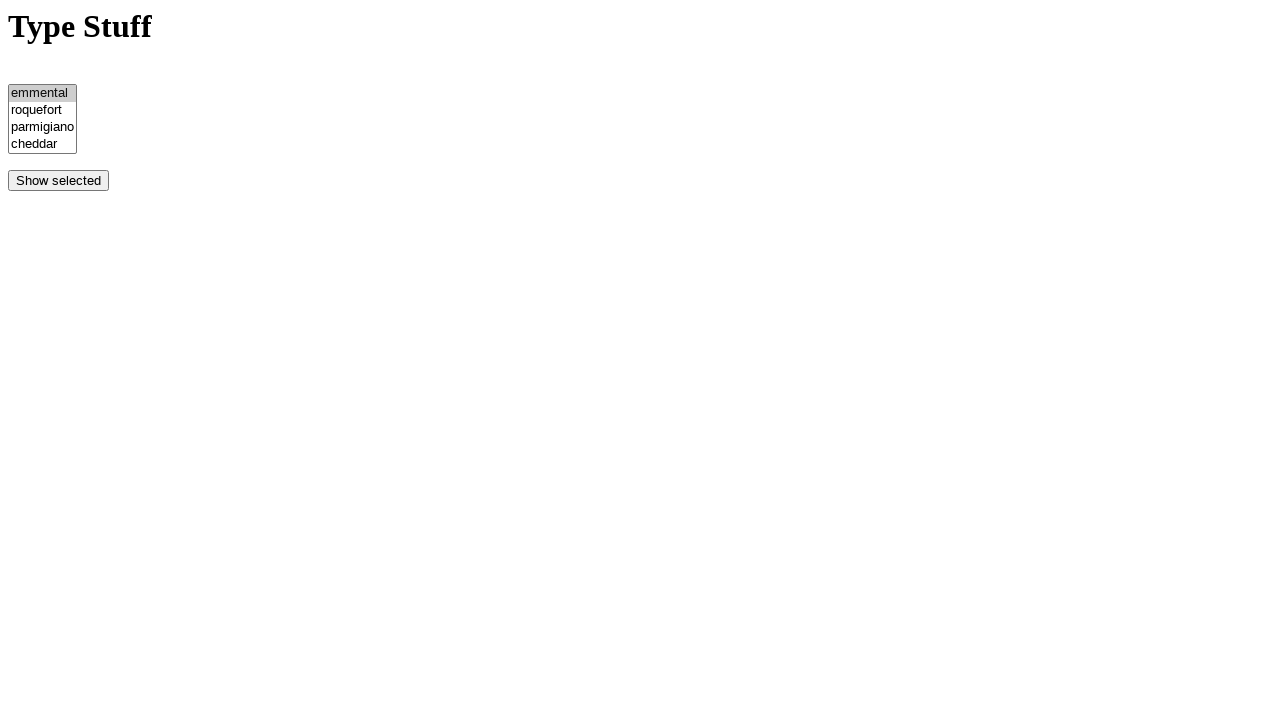

Clicked second option (roquefort) at (42, 111) on option >> nth=1
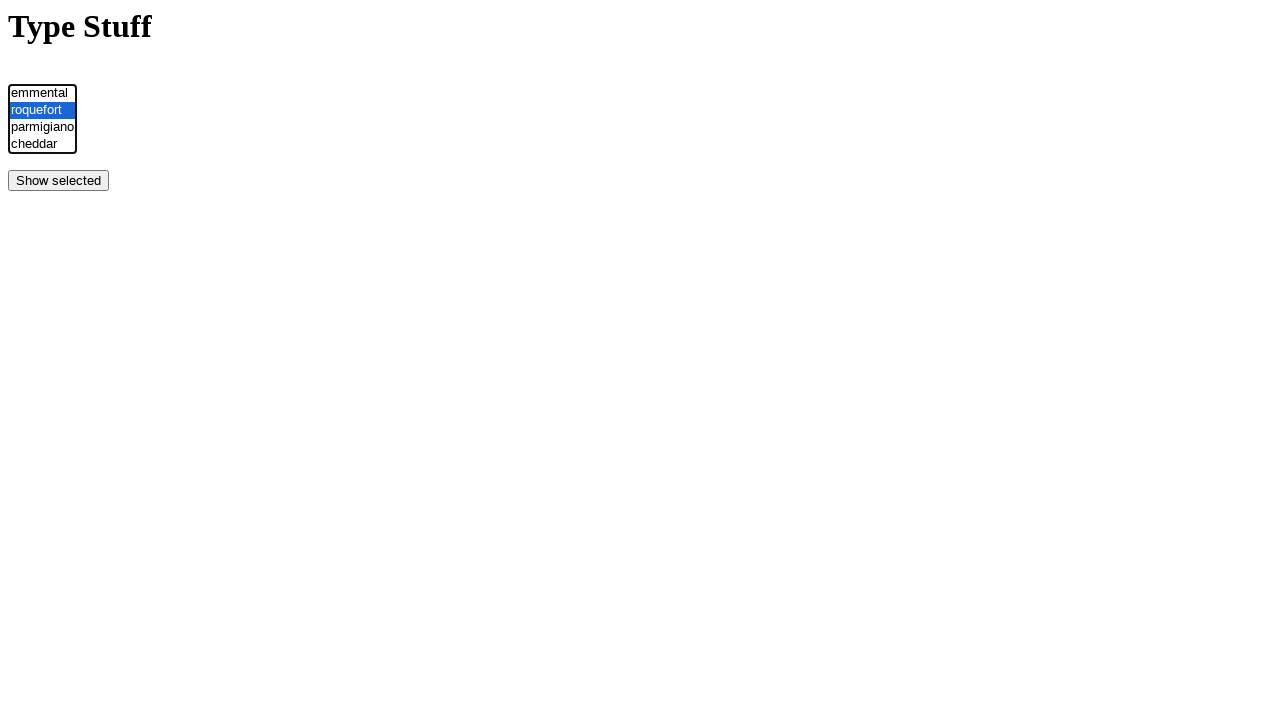

Shift+clicked fourth option (cheddar) to multi-select range at (42, 145) on option >> nth=3
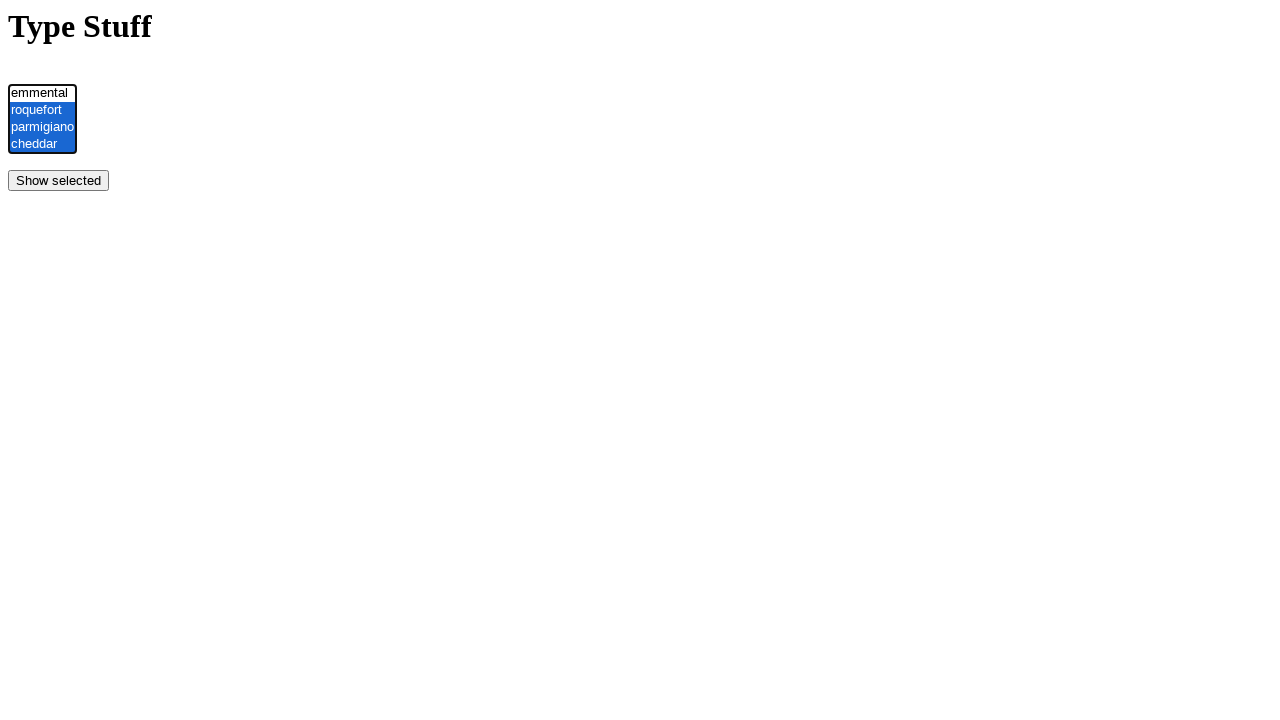

Clicked 'Show Selected' button at (58, 181) on input[name='showselected']
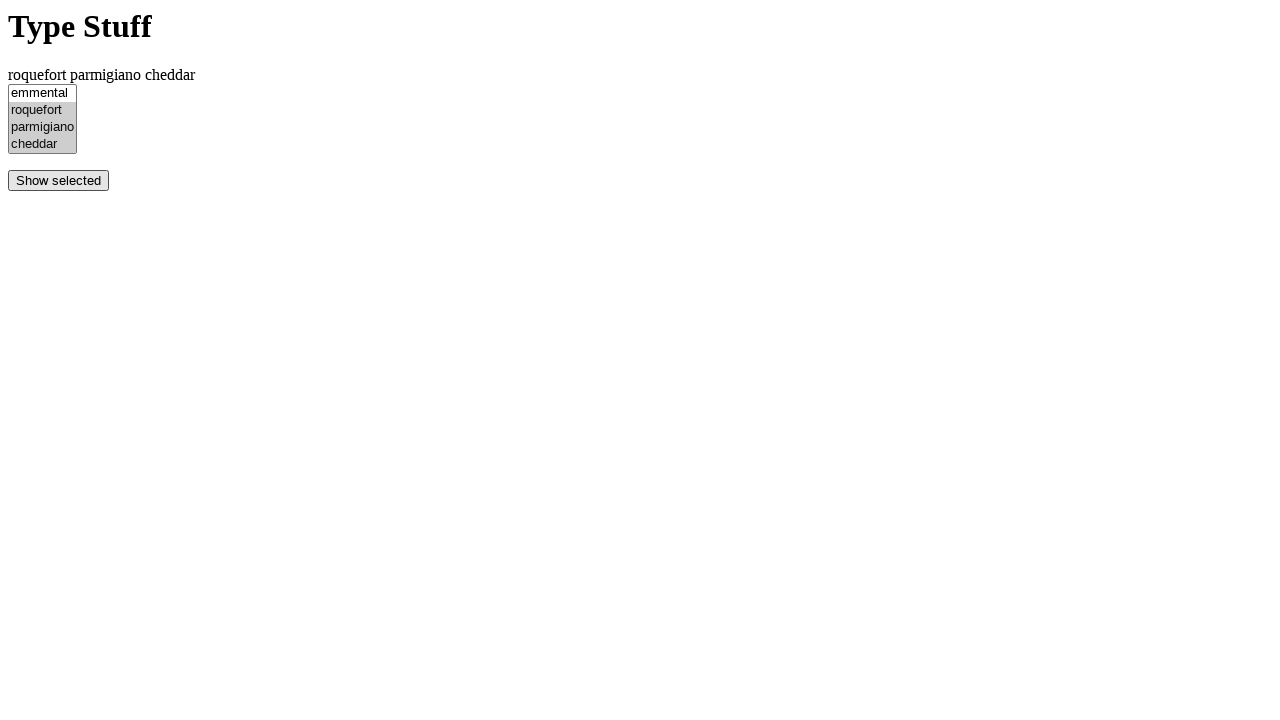

Result element loaded and became visible
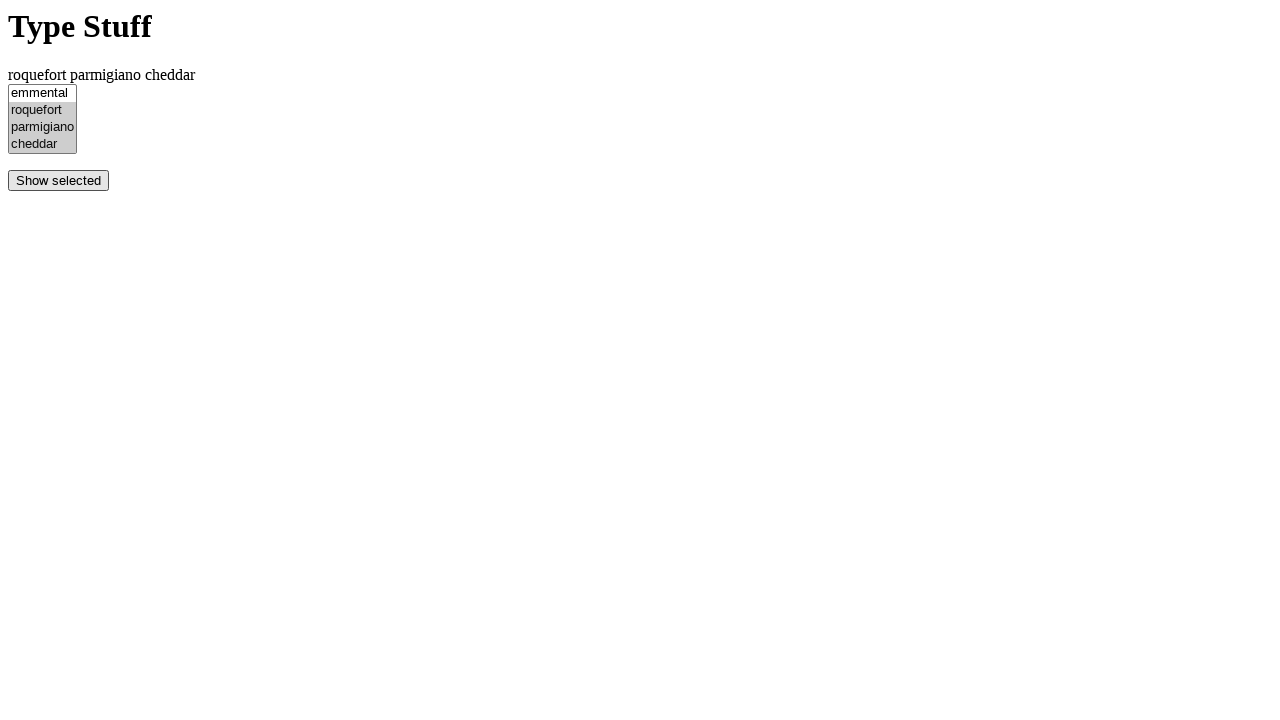

Retrieved result text content
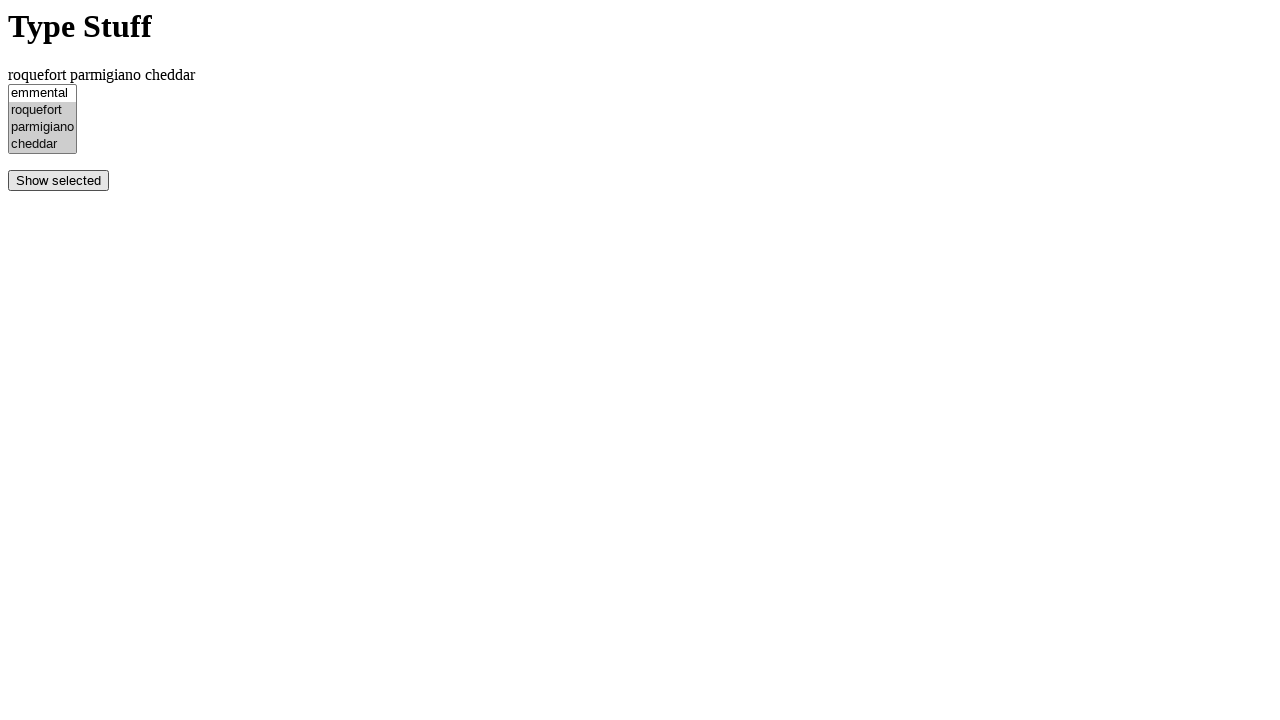

Verified selected values (roquefort, parmigiano, cheddar) are displayed in results
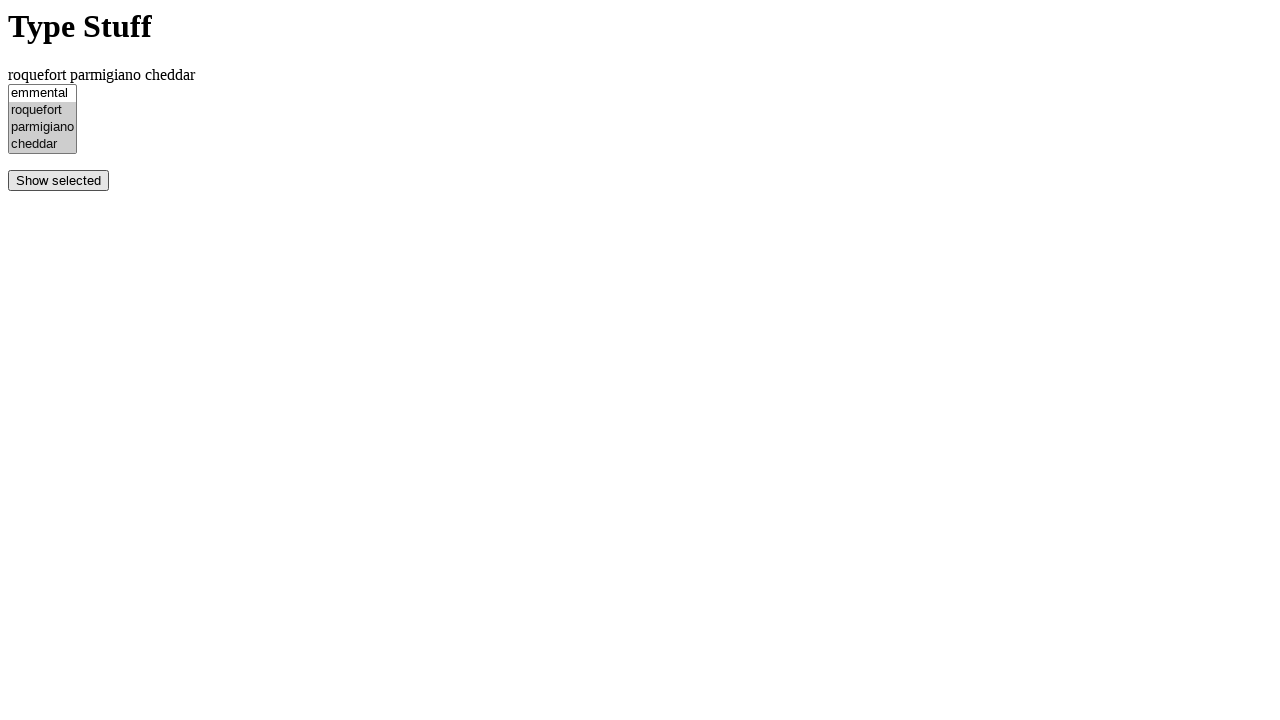

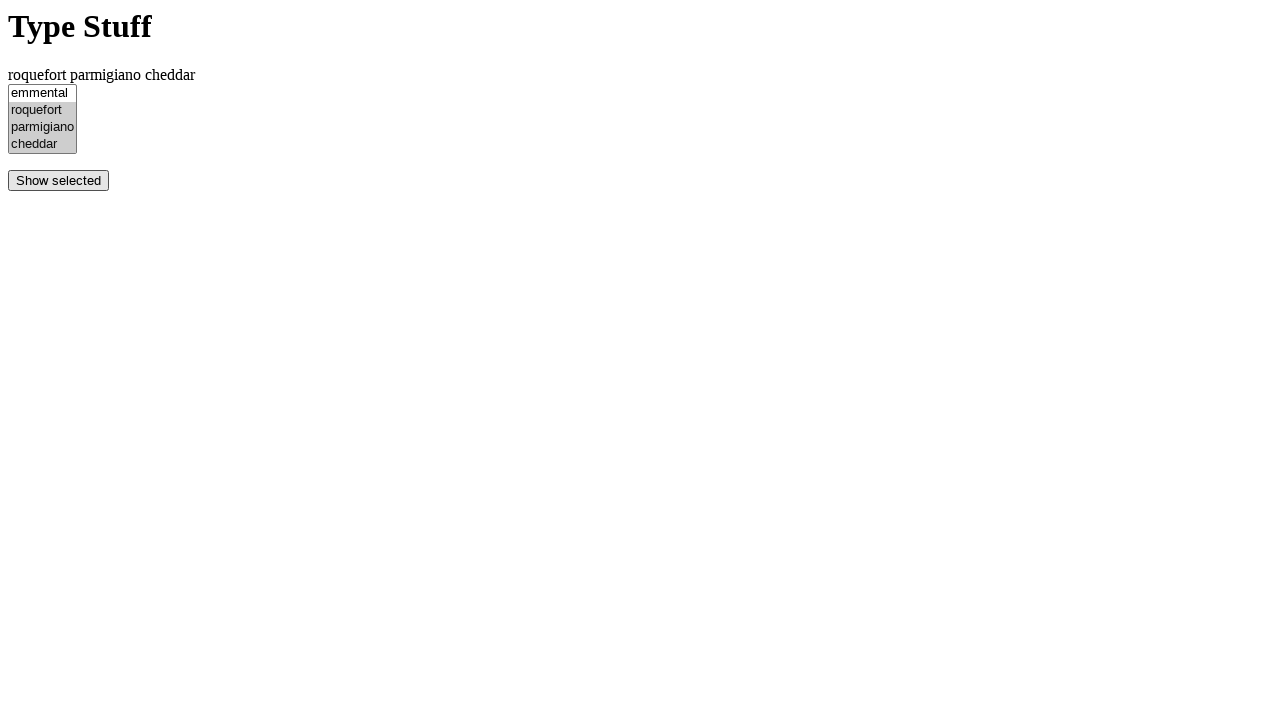